Tests a registration form by filling in first name, last name, and email fields, then submitting the form and verifying the success message

Starting URL: http://suninjuly.github.io/registration1.html

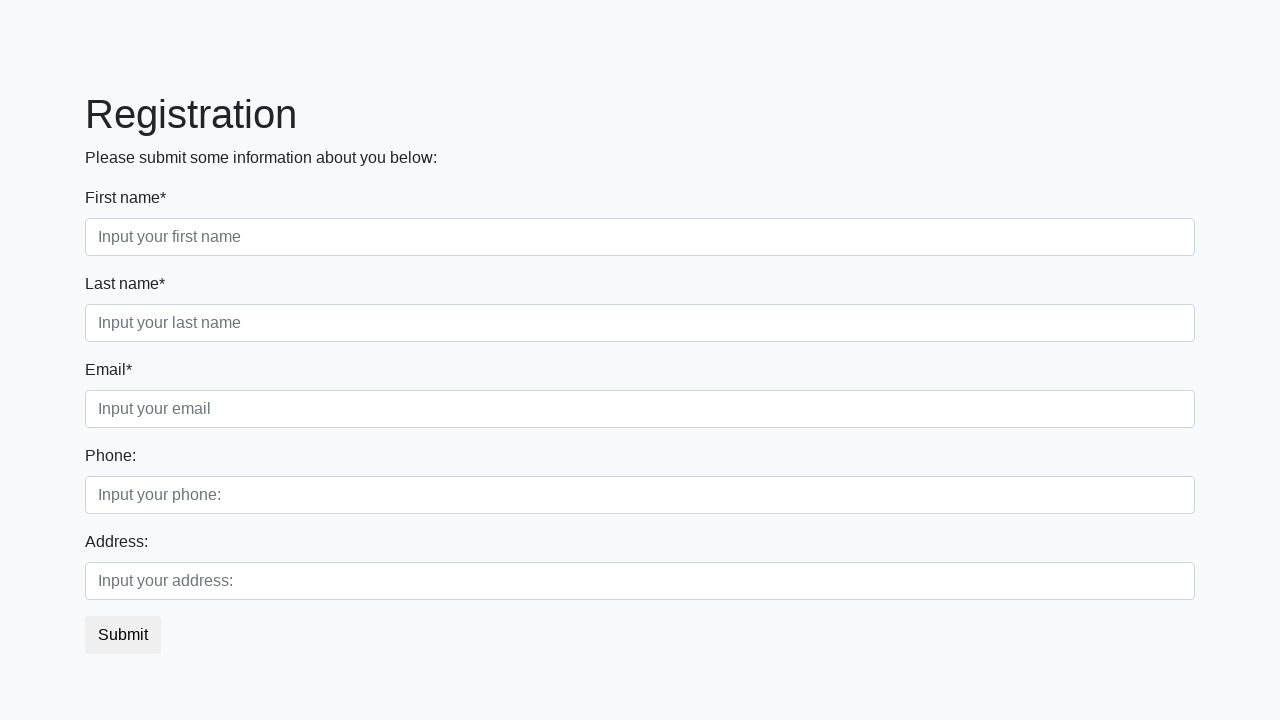

Filled first name field with 'Ivan' on div.first_block input.first
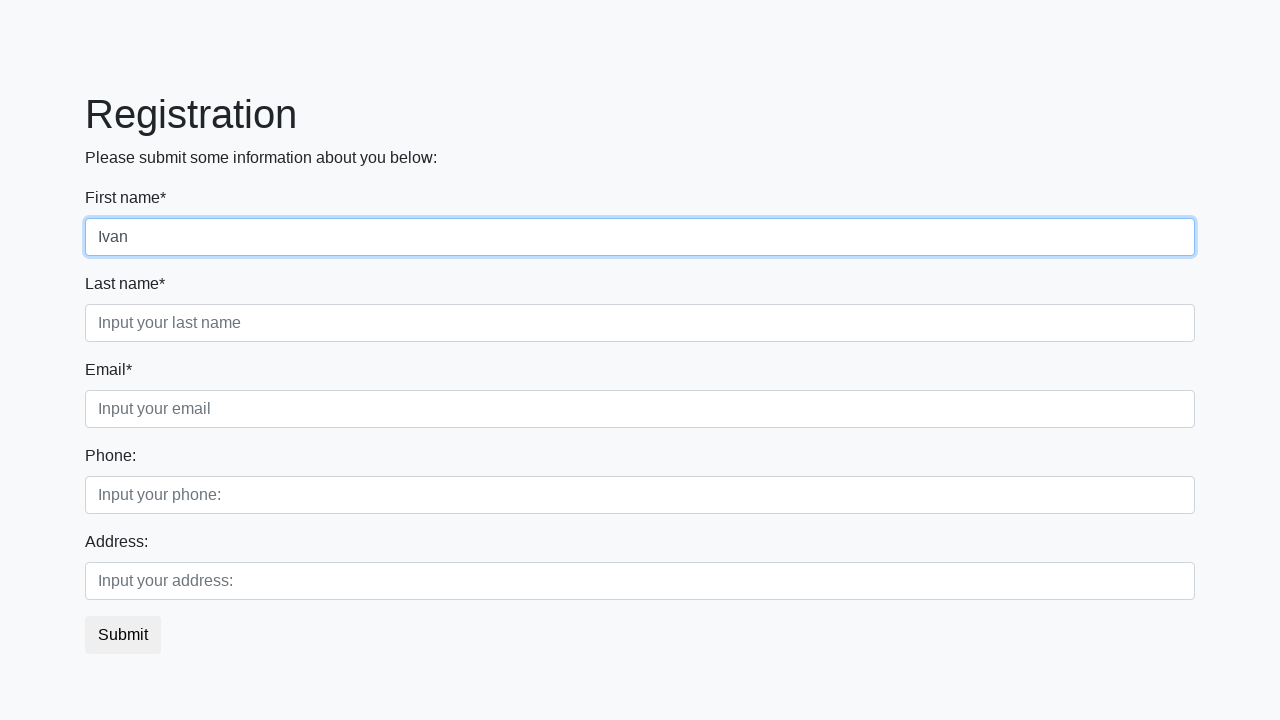

Filled last name field with 'Petrov' on div.first_block input.second
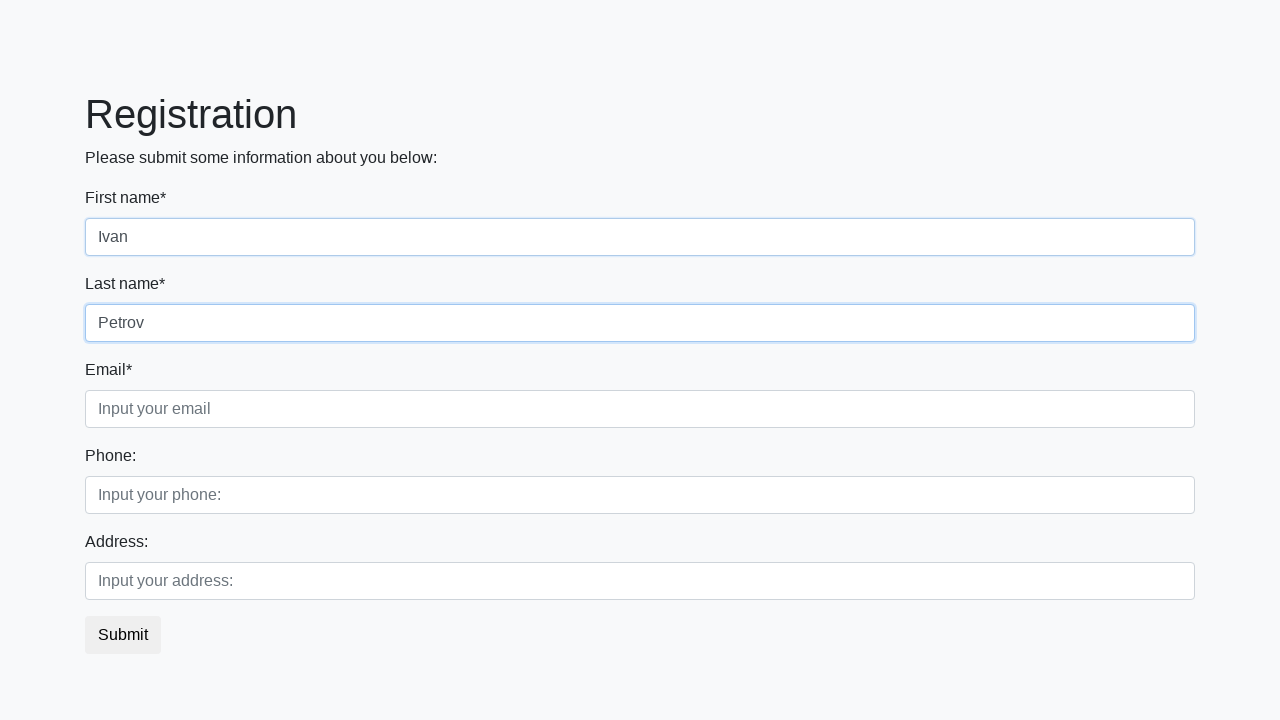

Filled email field with 'ivan.petrov@example.com' on div.first_block input.third
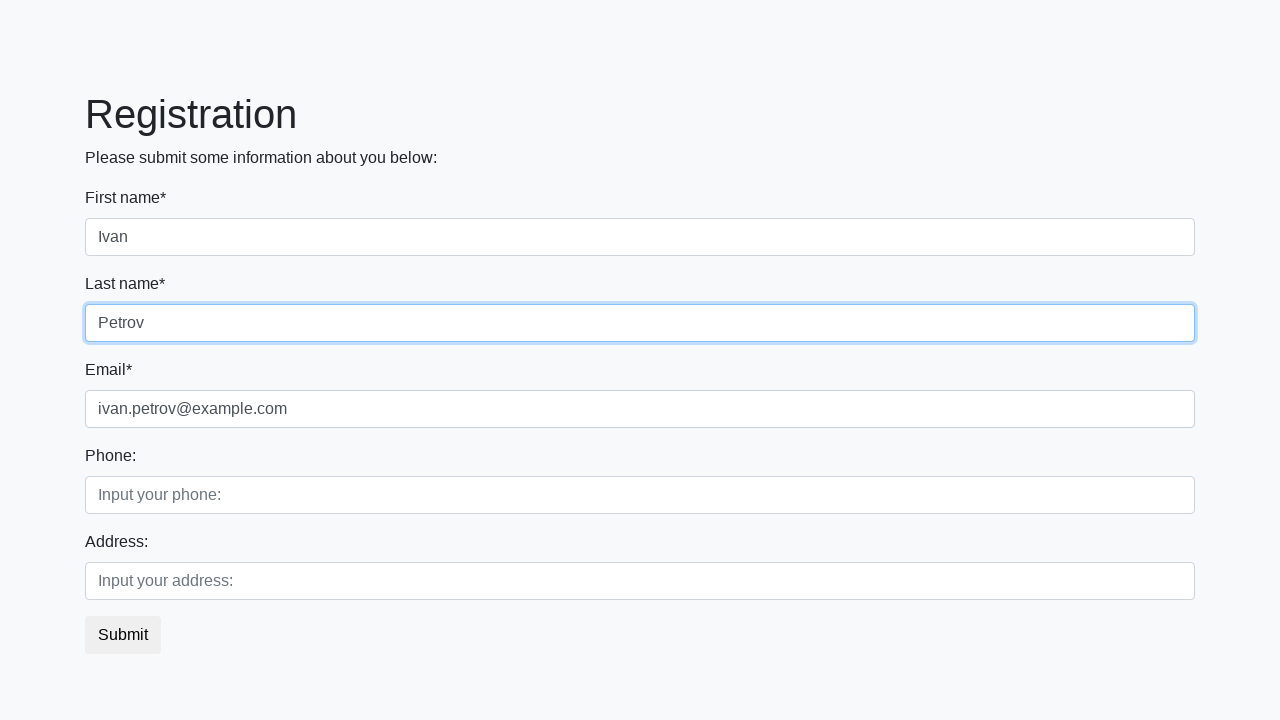

Clicked submit button to register at (123, 635) on button.btn
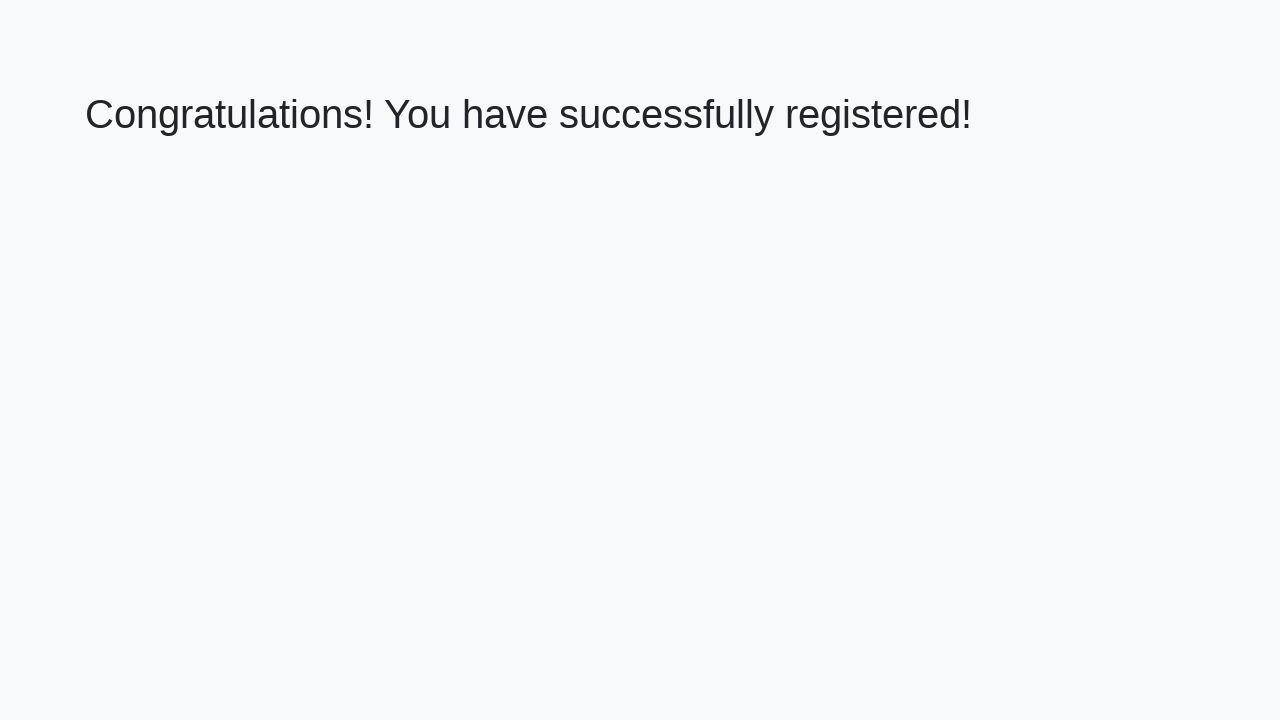

Success message heading loaded
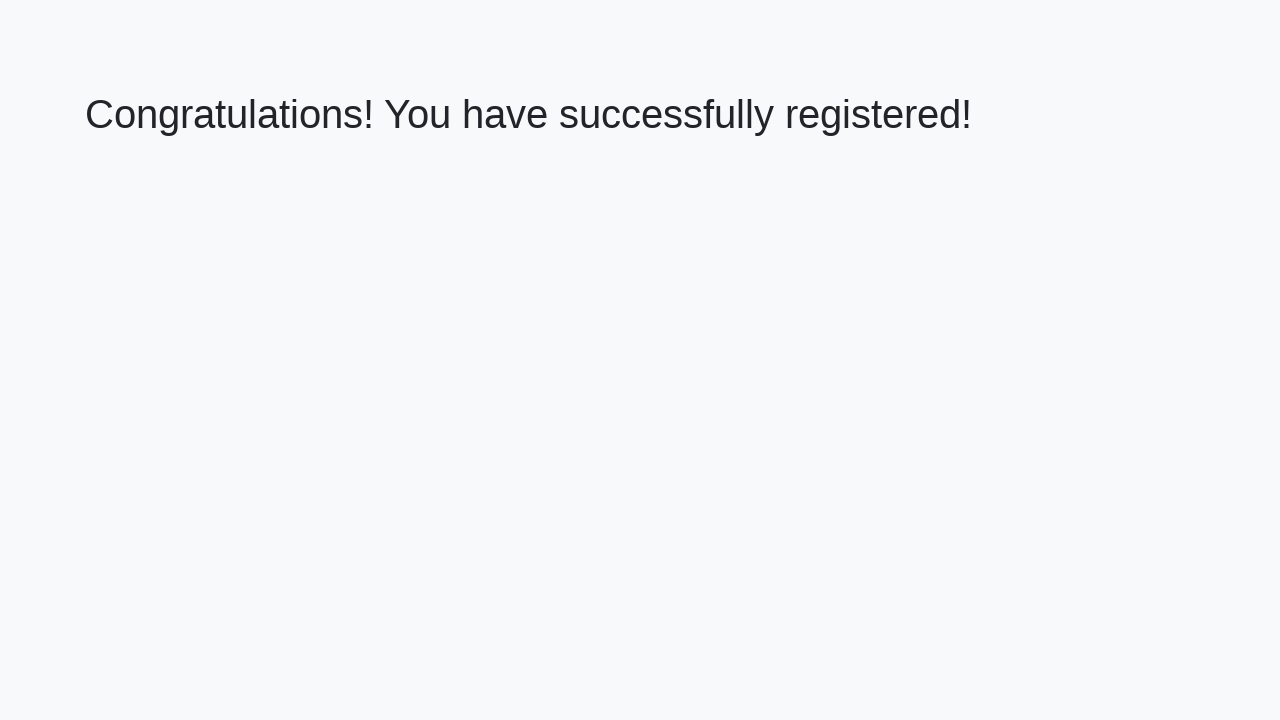

Retrieved success message text
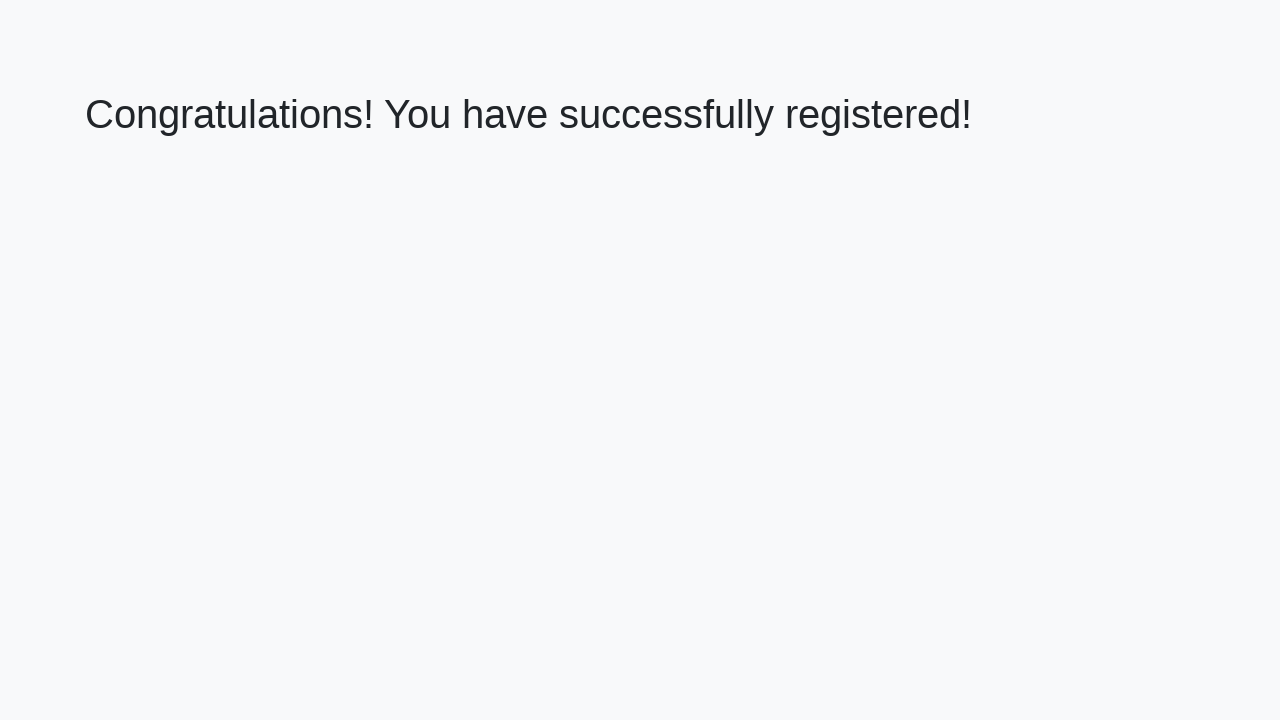

Verified success message: 'Congratulations! You have successfully registered!'
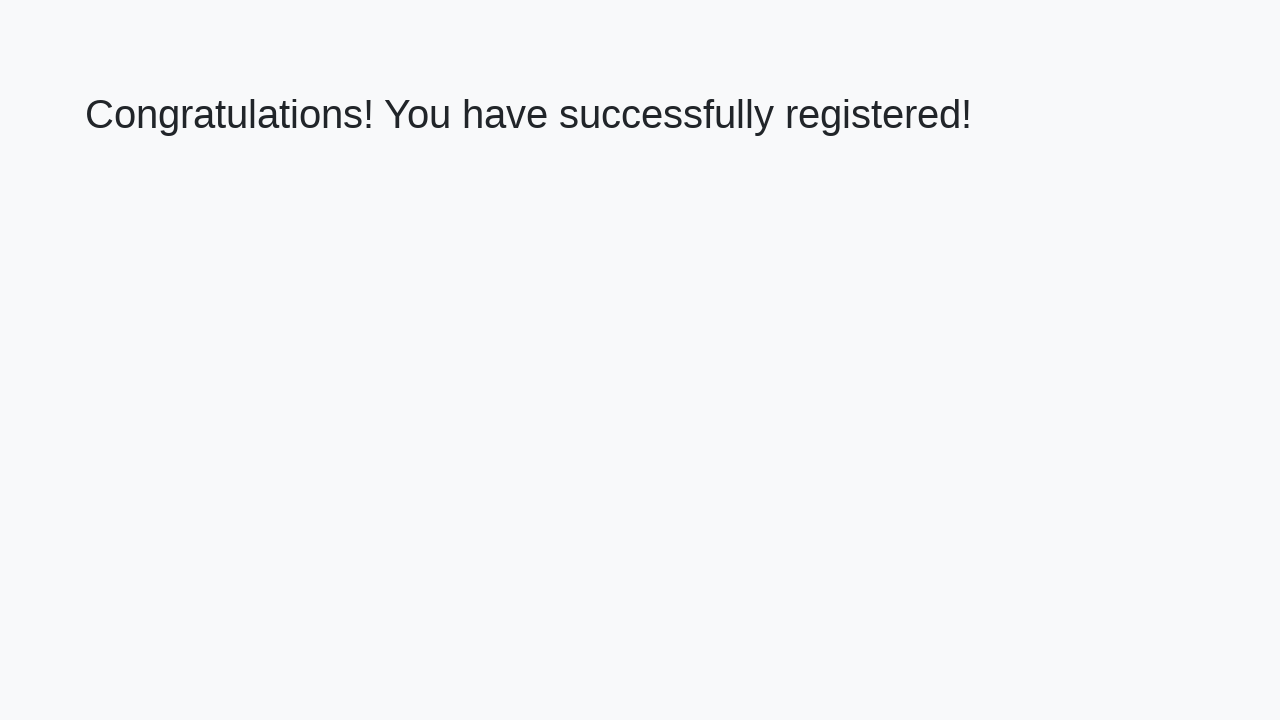

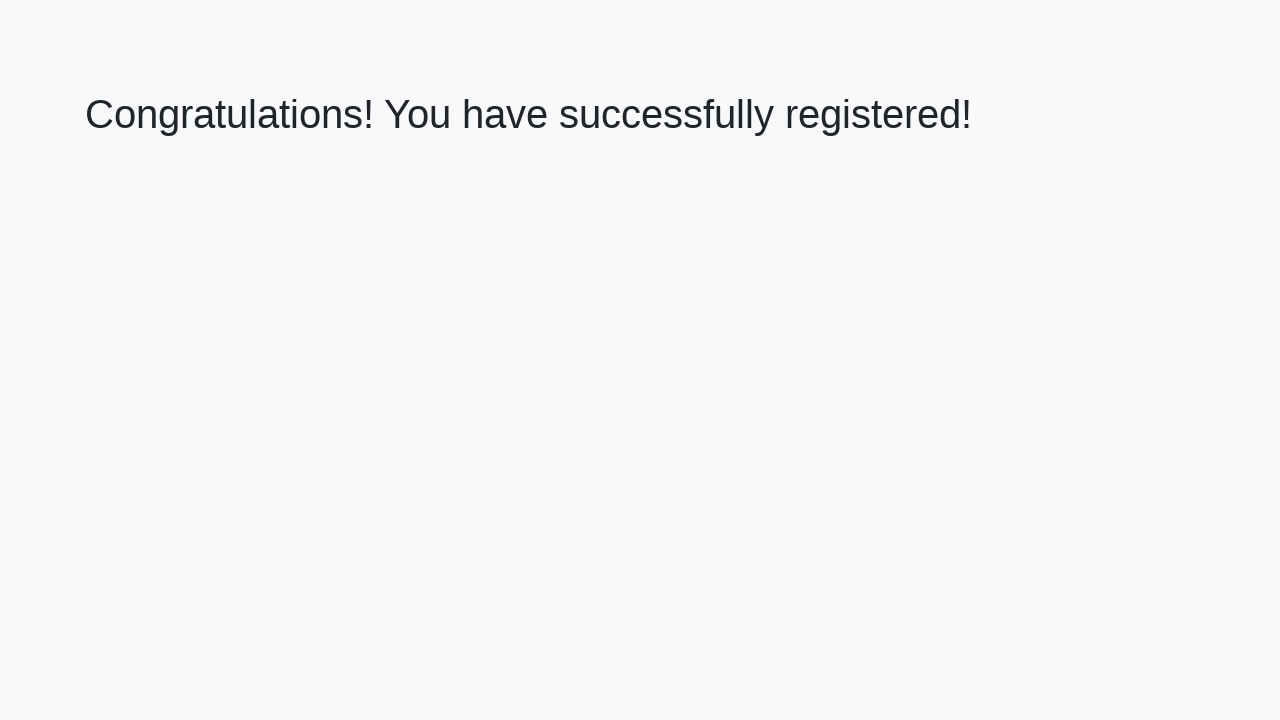